Tests drag and drop using click-and-hold method by clicking and holding an element, moving it to target, and releasing it

Starting URL: https://demoqa.com/droppable

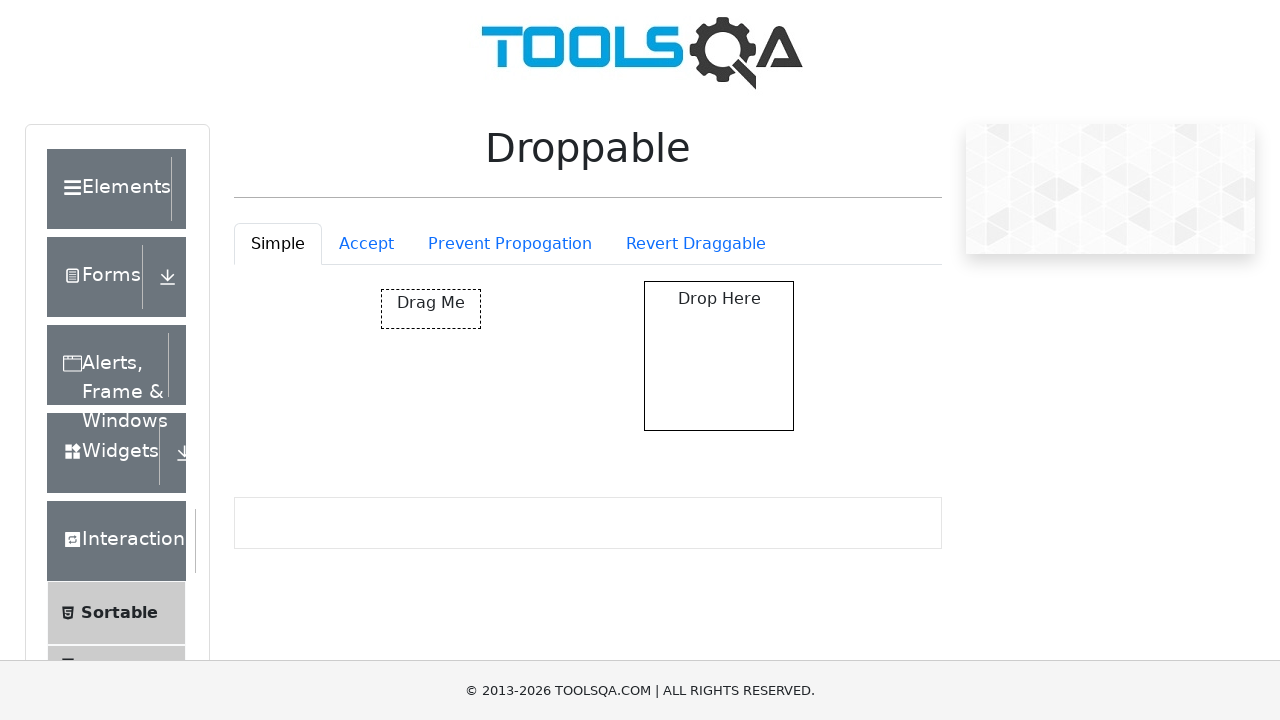

Located draggable element with id='draggable'
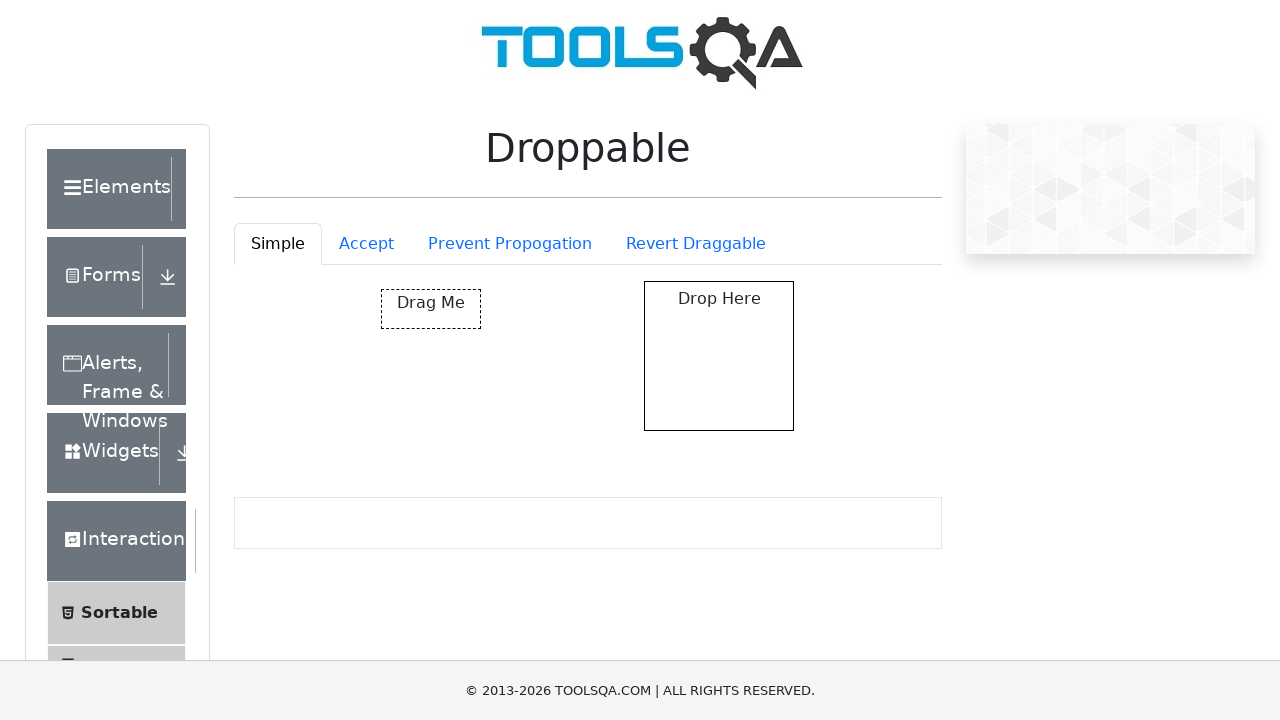

Located droppable target element with id='droppable'
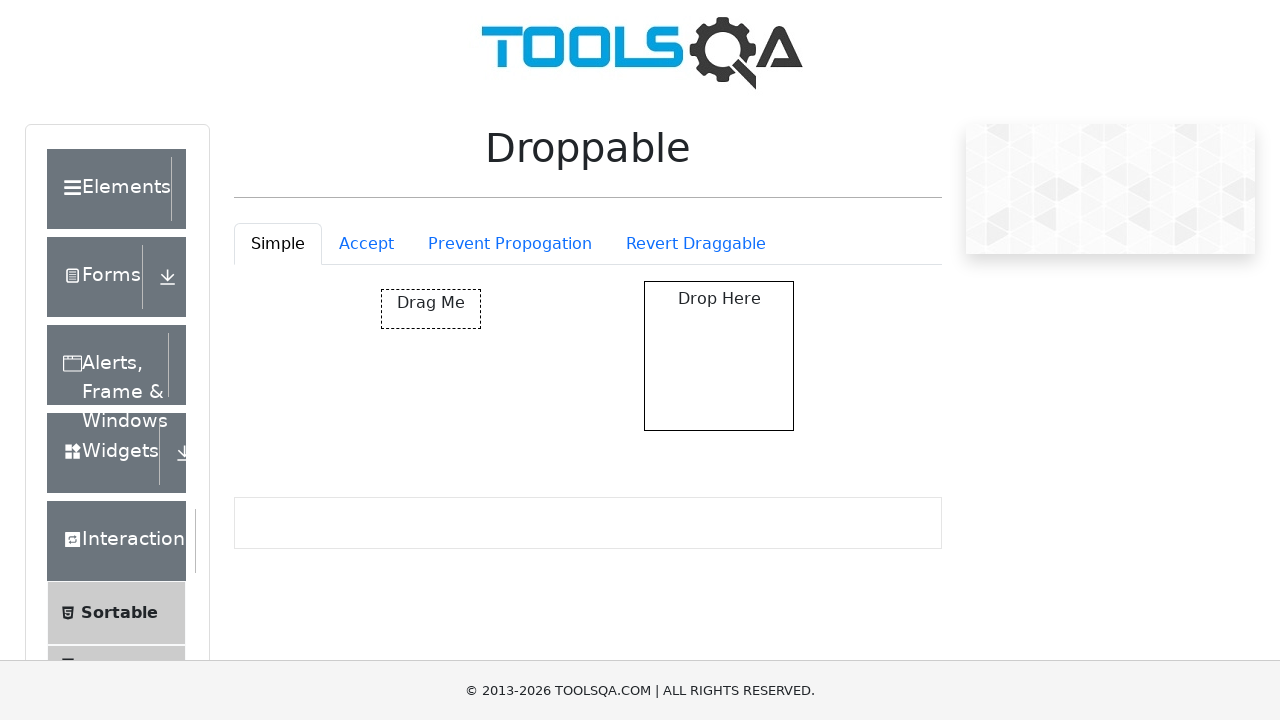

Dragged source element to target using click-and-hold method at (719, 356)
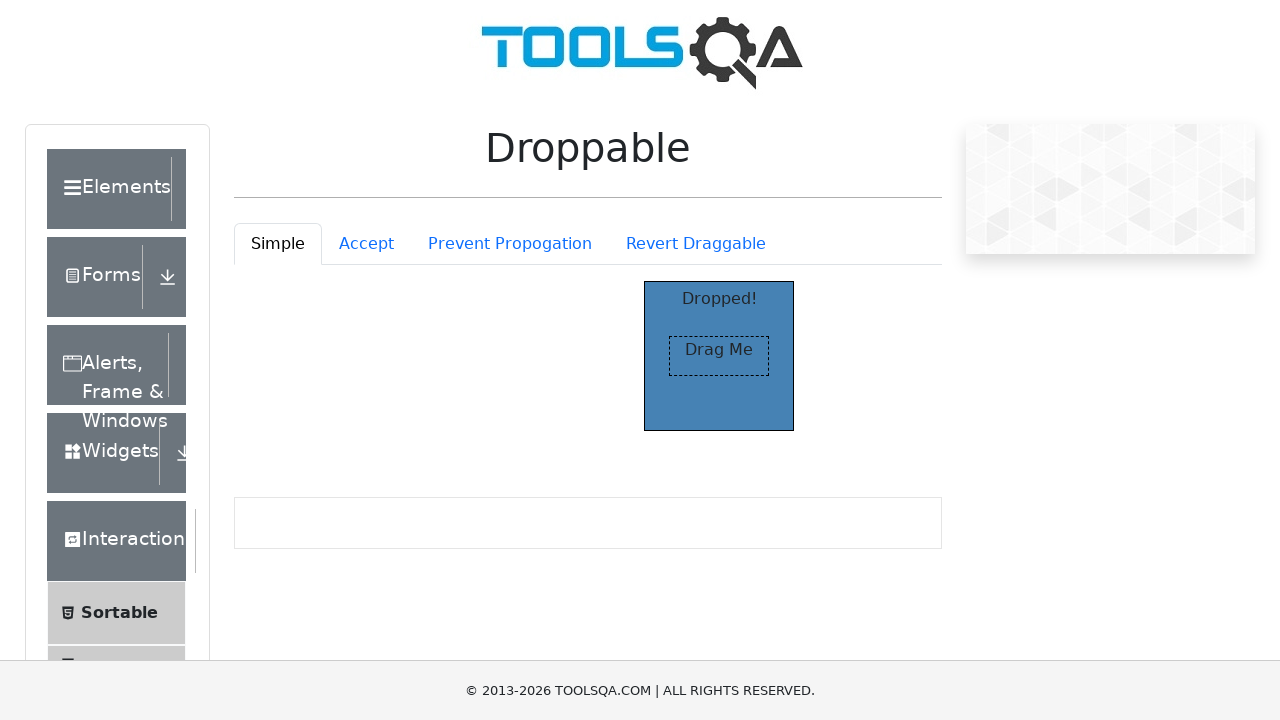

Verified that drop target now displays 'Dropped!' text
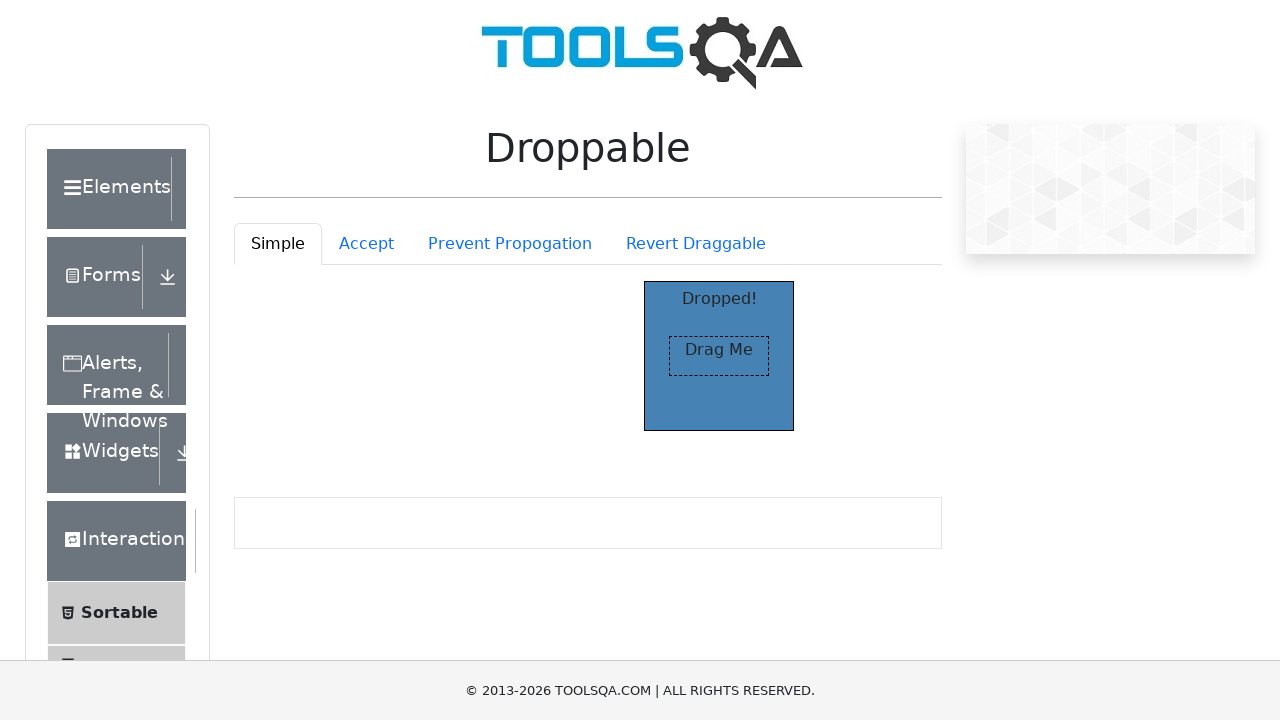

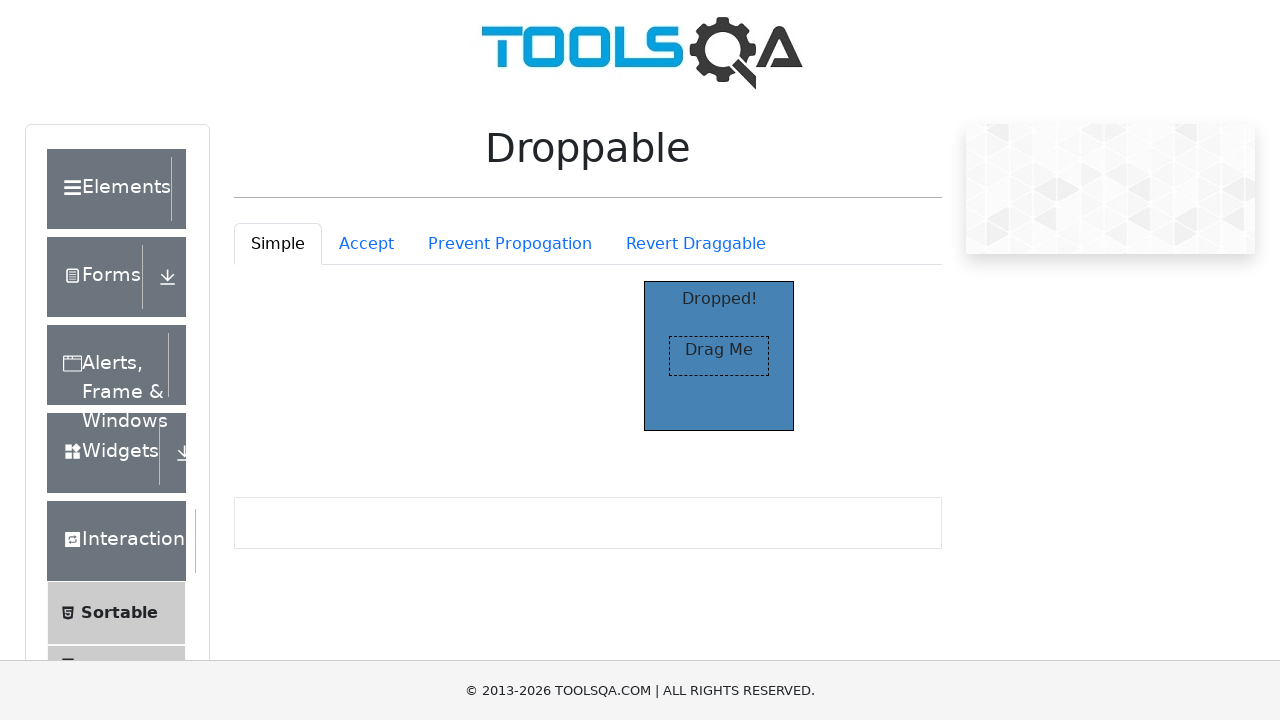